Opens a popup window on the Omayo blog test site by clicking a link that triggers a popup

Starting URL: http://omayo.blogspot.com/

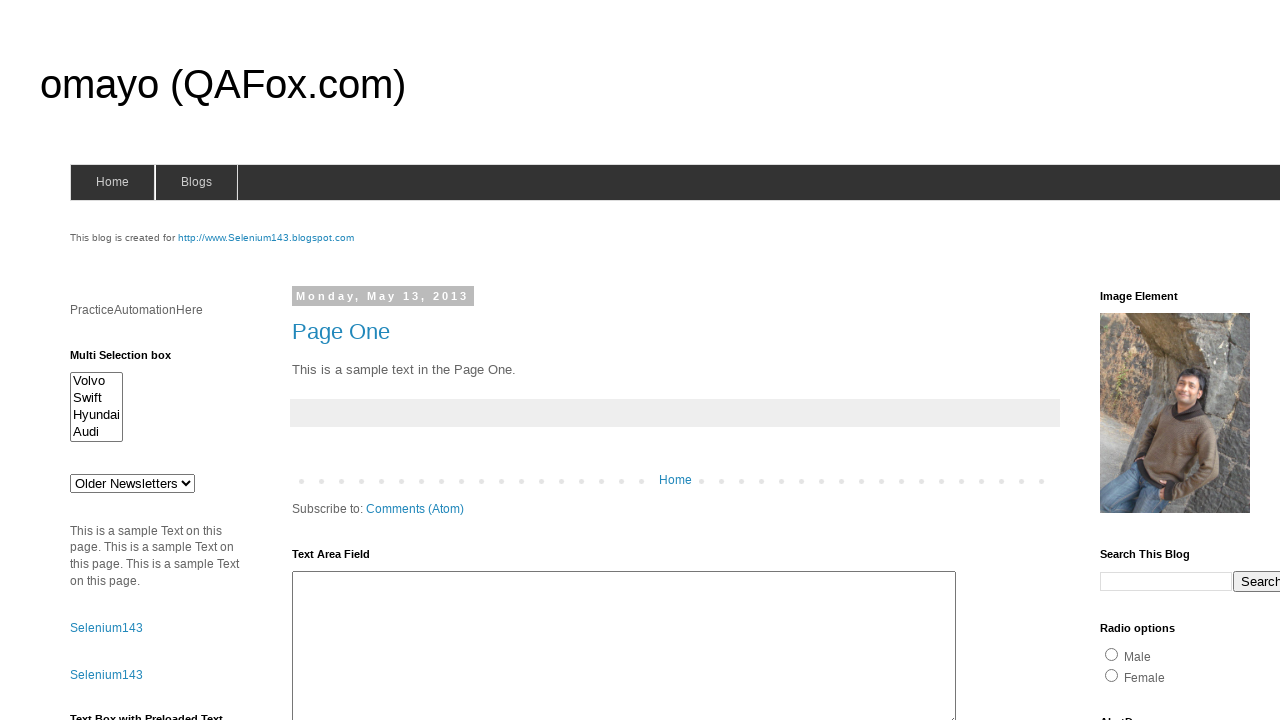

Clicked link to open popup window at (132, 360) on xpath=//a[.='Open a popup window']
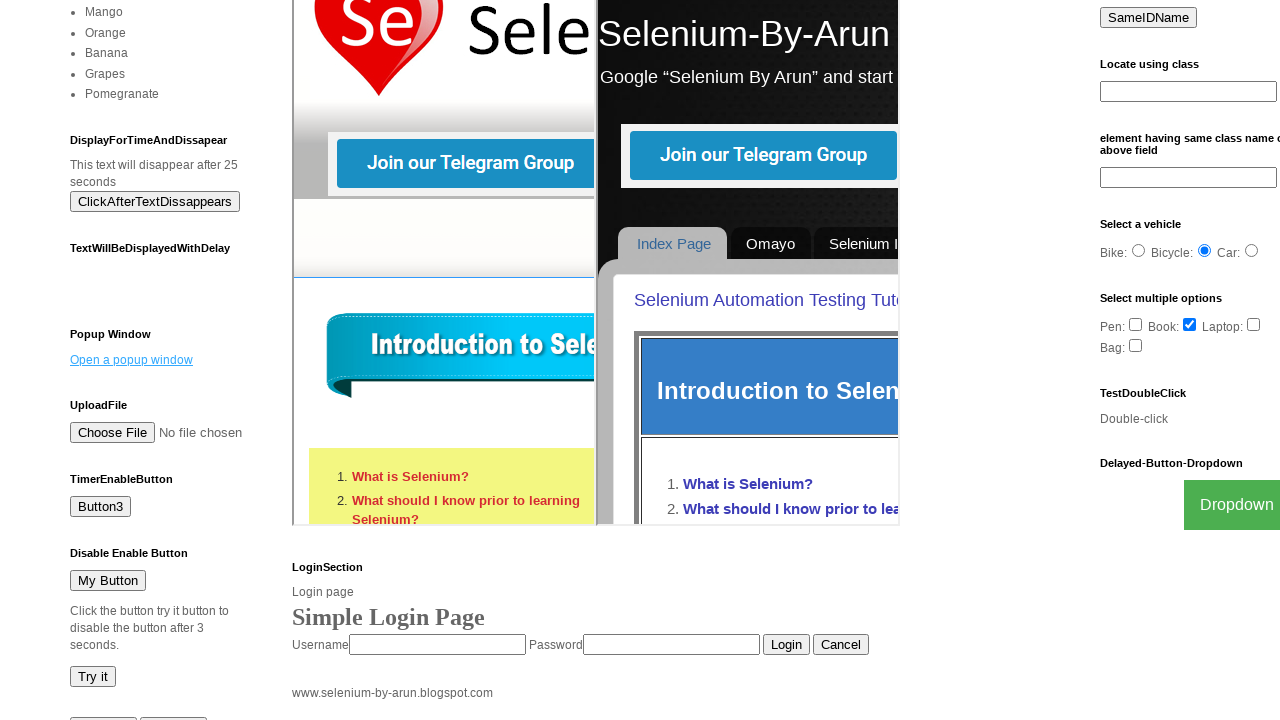

Waited 2 seconds for popup window to open
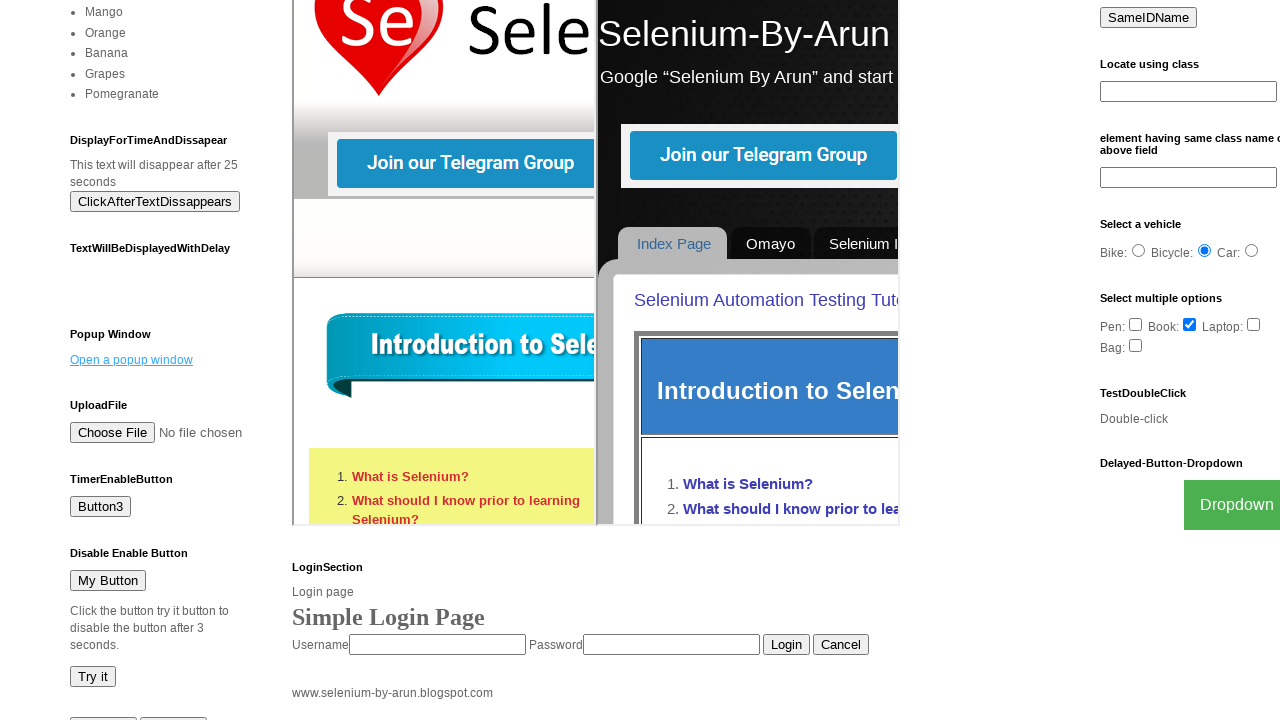

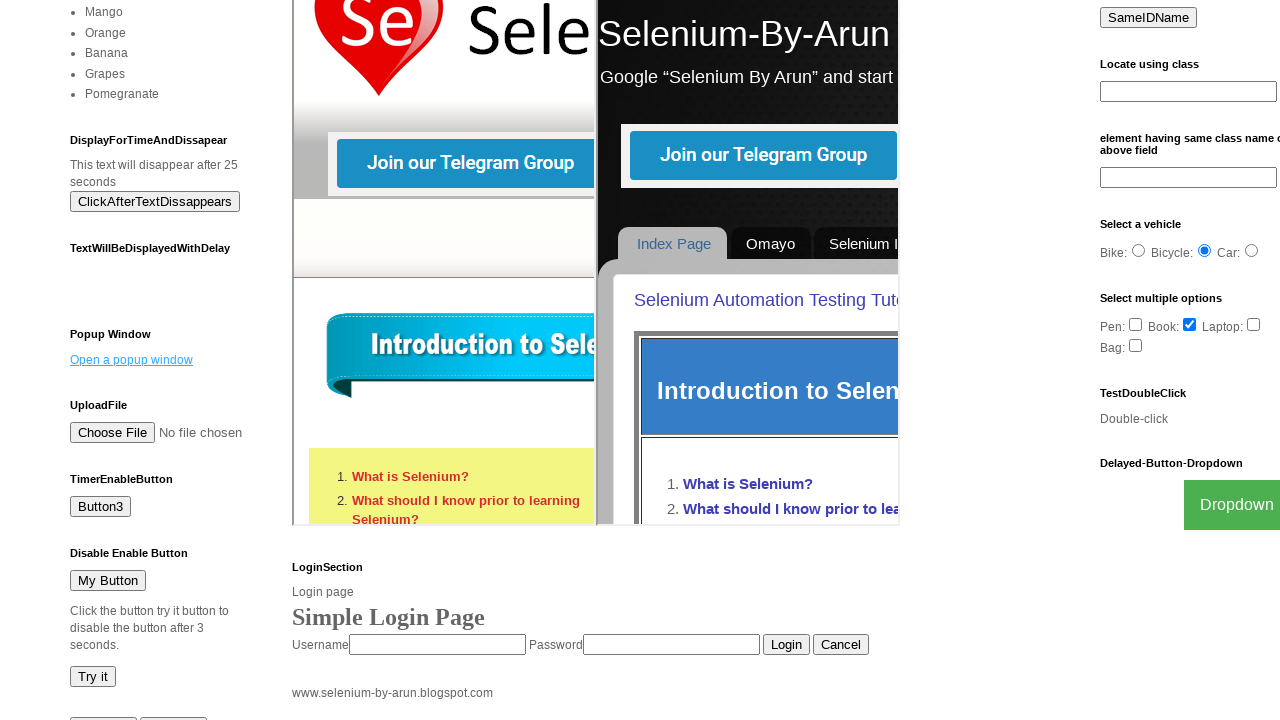